Tests different button click types including double-click, right-click (context click), and regular click, verifying each displays the appropriate message

Starting URL: https://demoqa.com/buttons

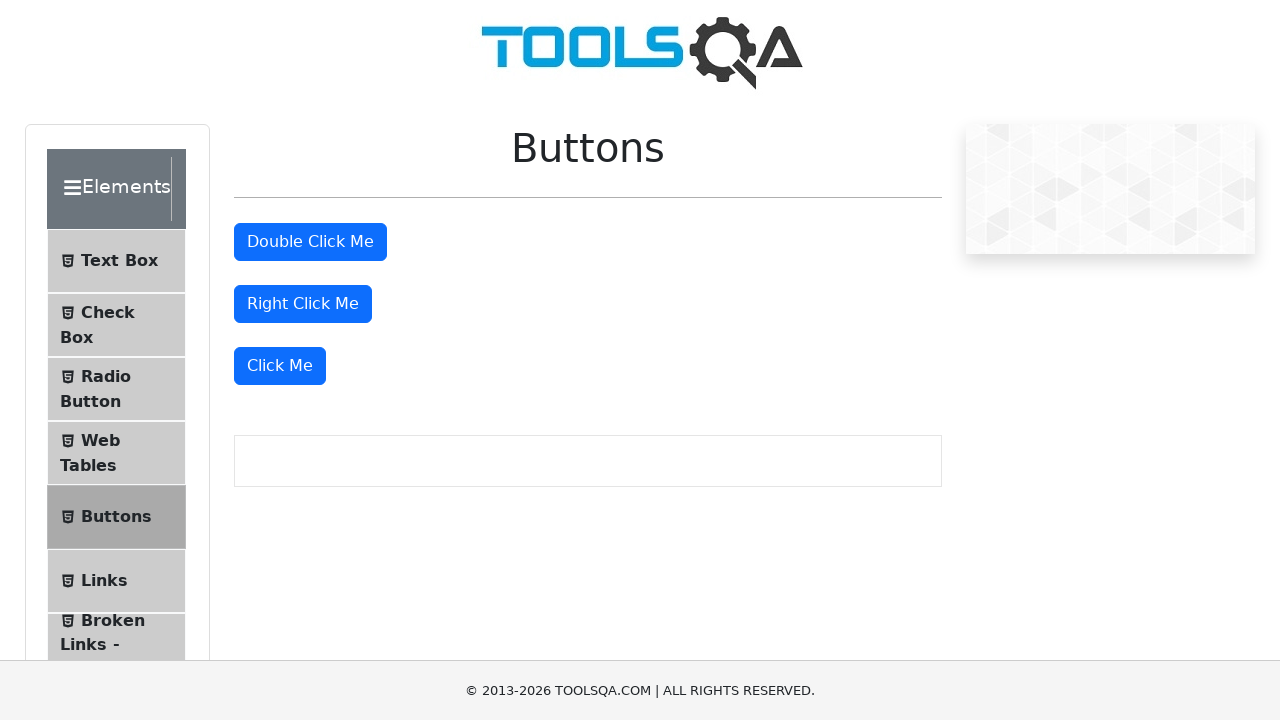

Double-clicked the double click button at (310, 242) on #doubleClickBtn
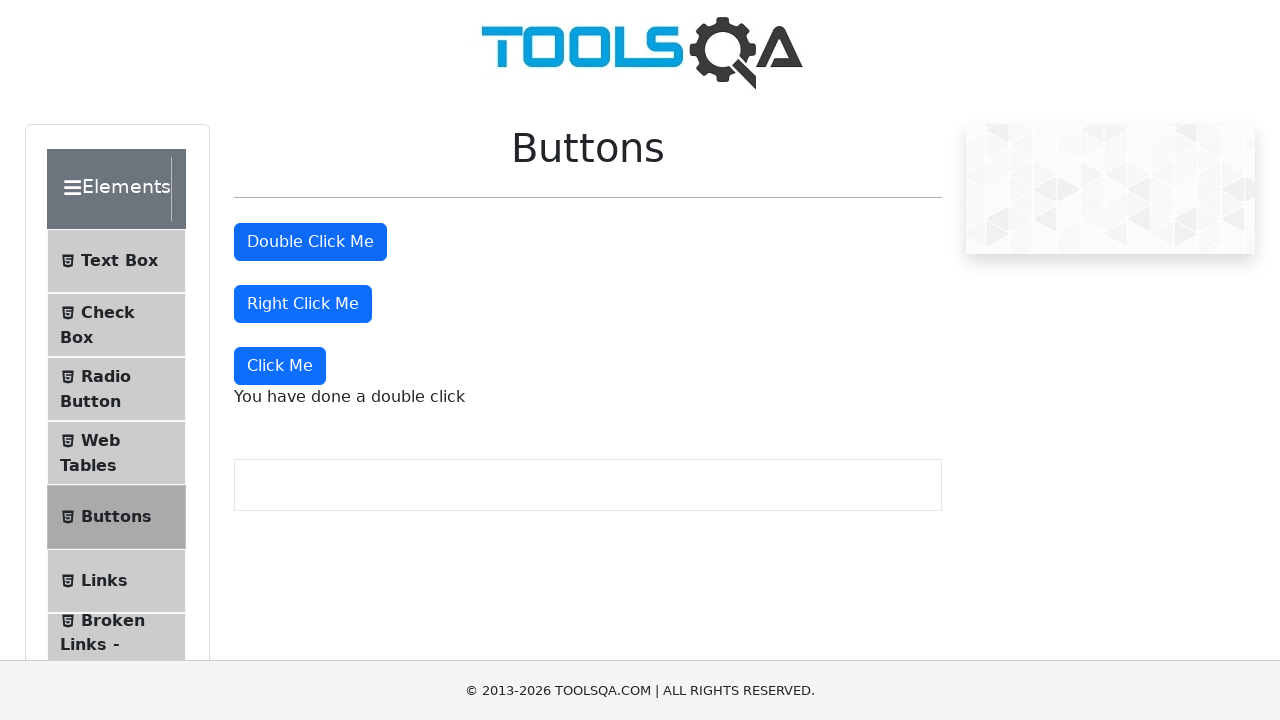

Double-click message appeared
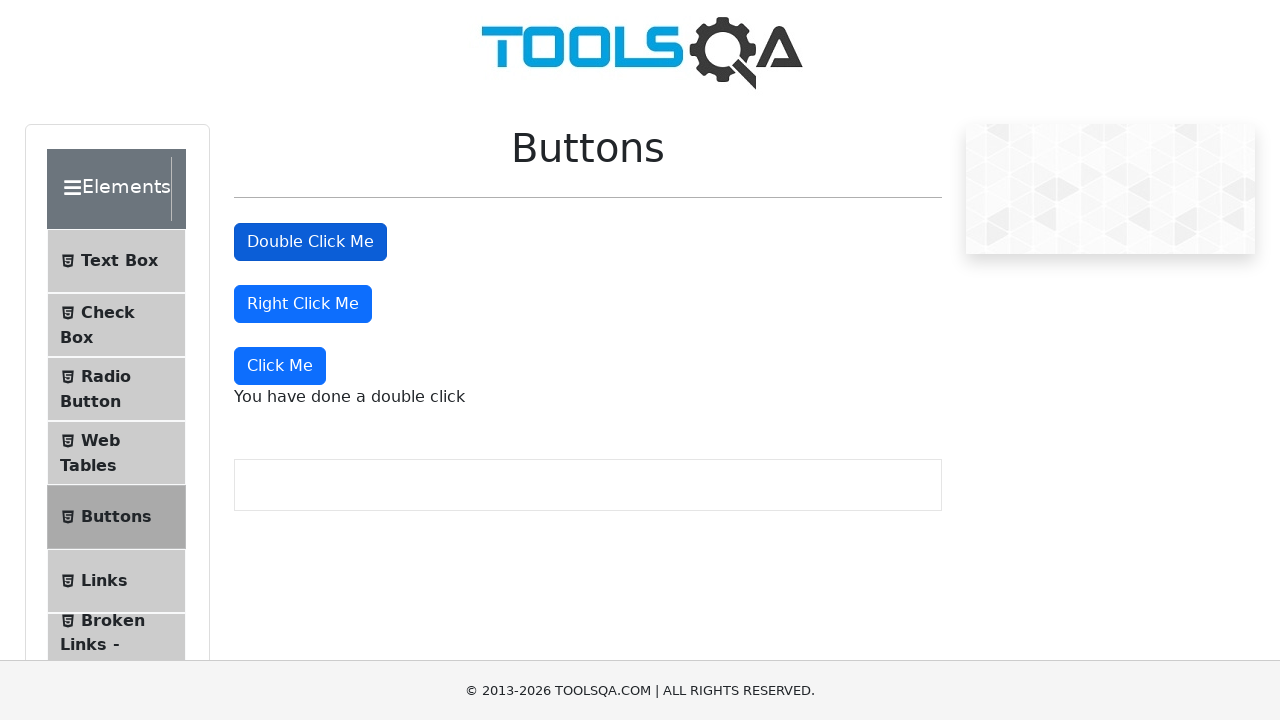

Right-clicked the right click button at (303, 304) on #rightClickBtn
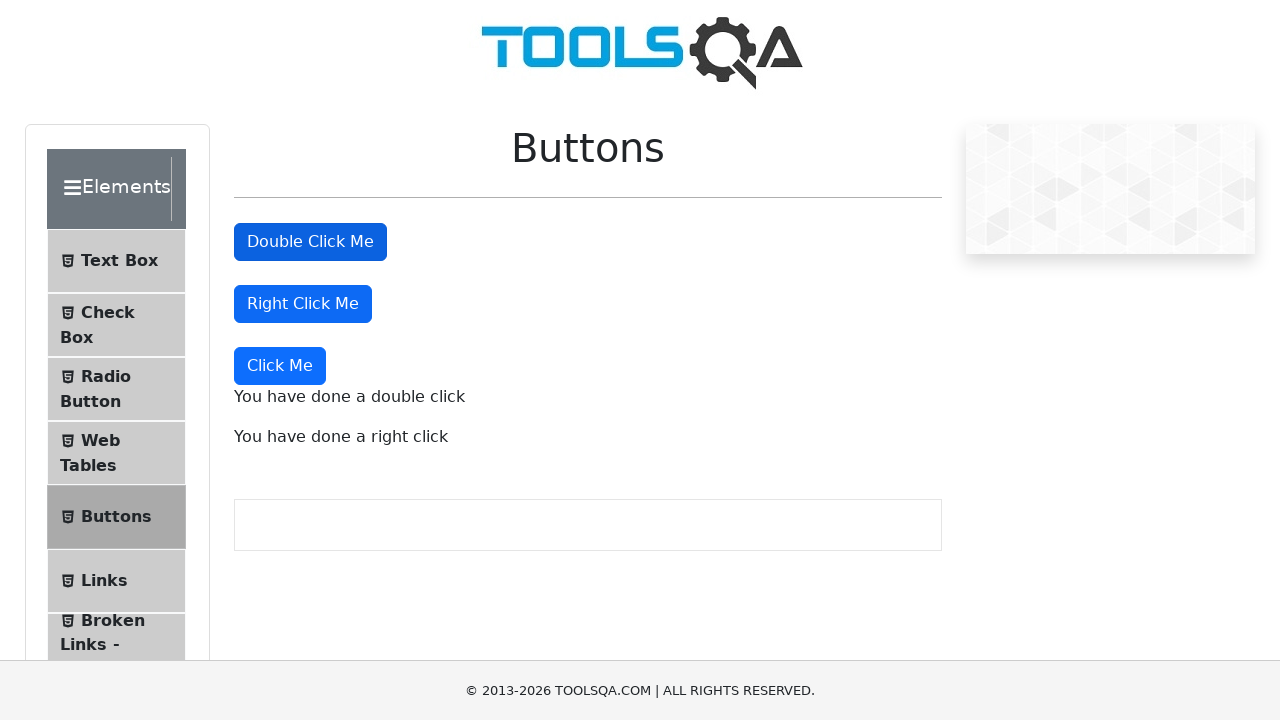

Right-click message appeared
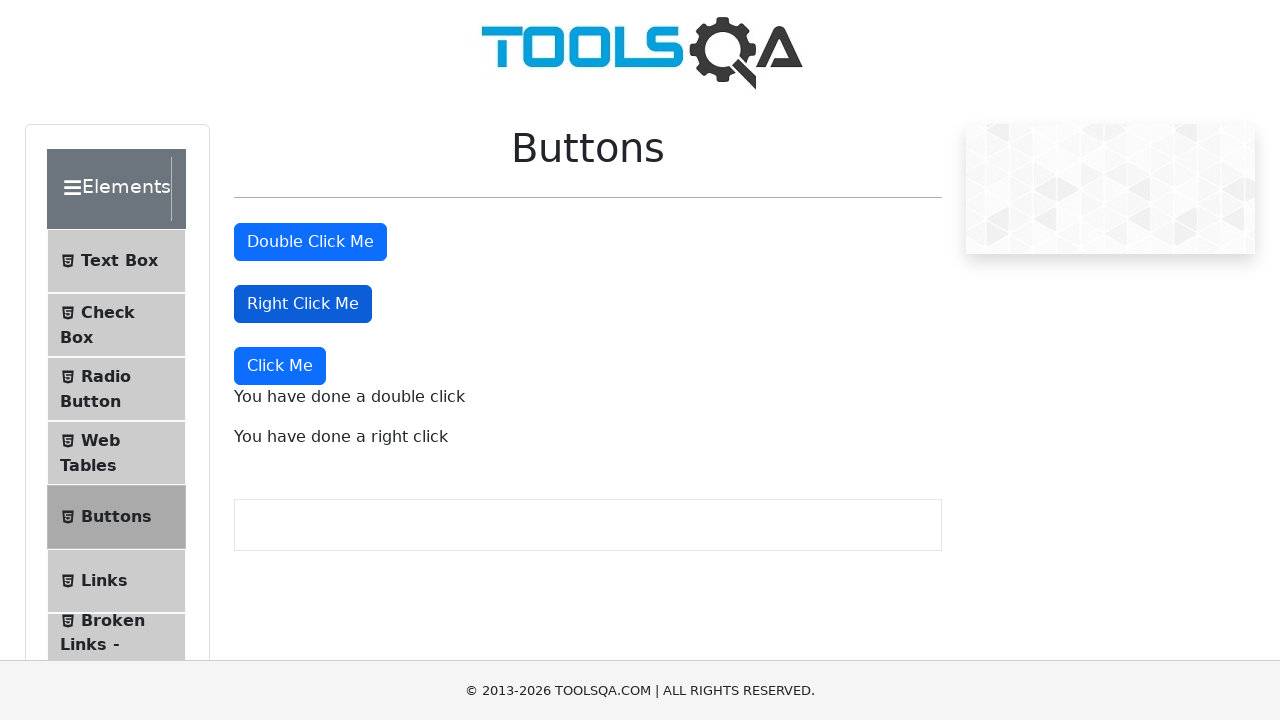

Clicked the dynamic click button at (280, 366) on xpath=//button[text()='Click Me']
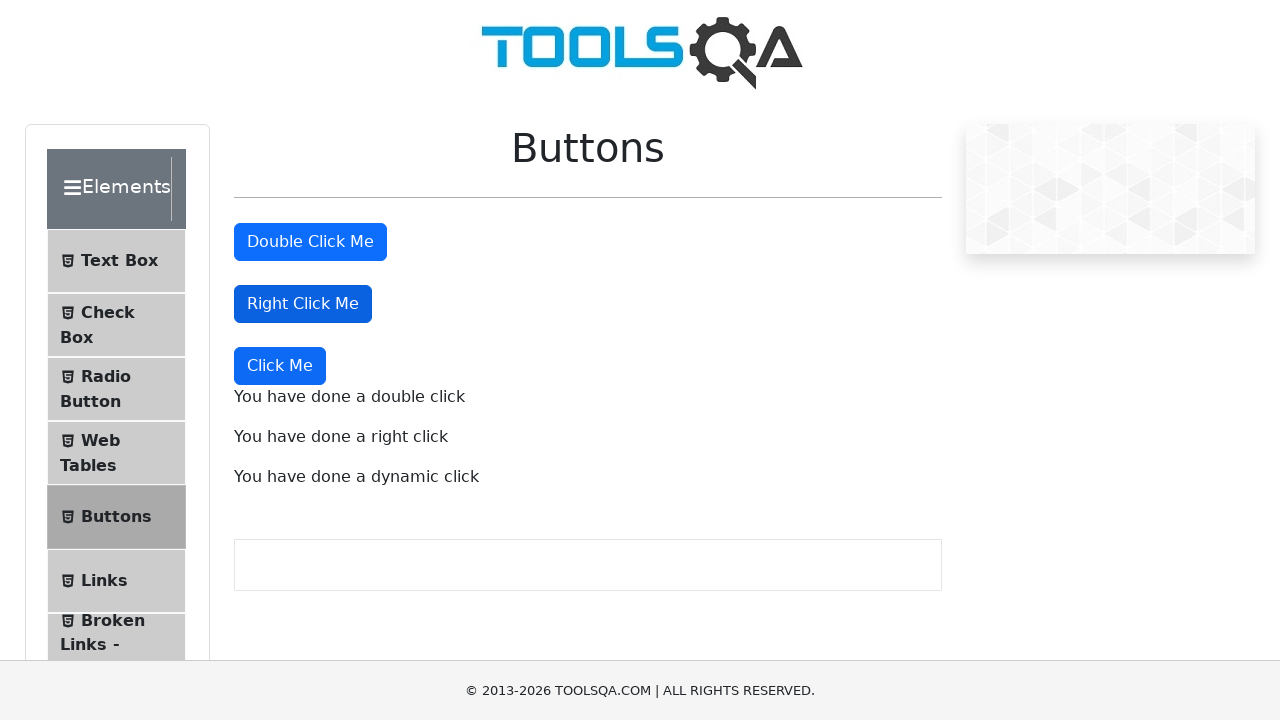

Dynamic click message appeared
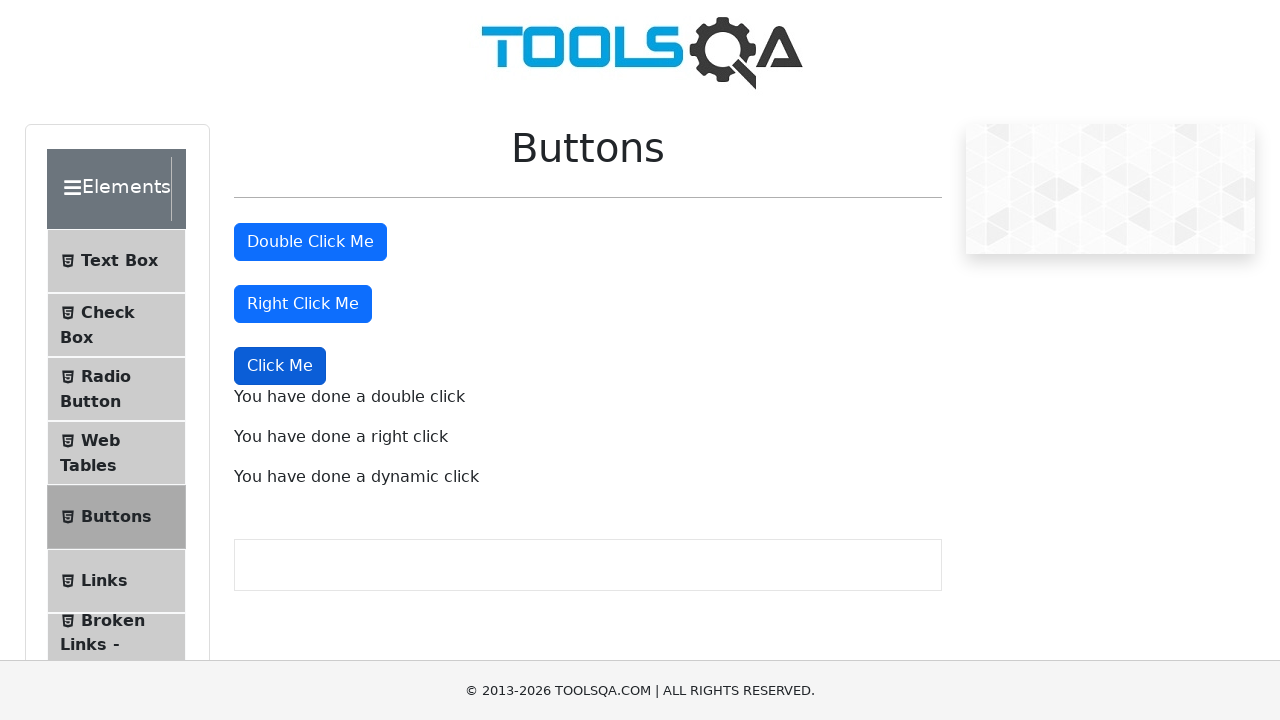

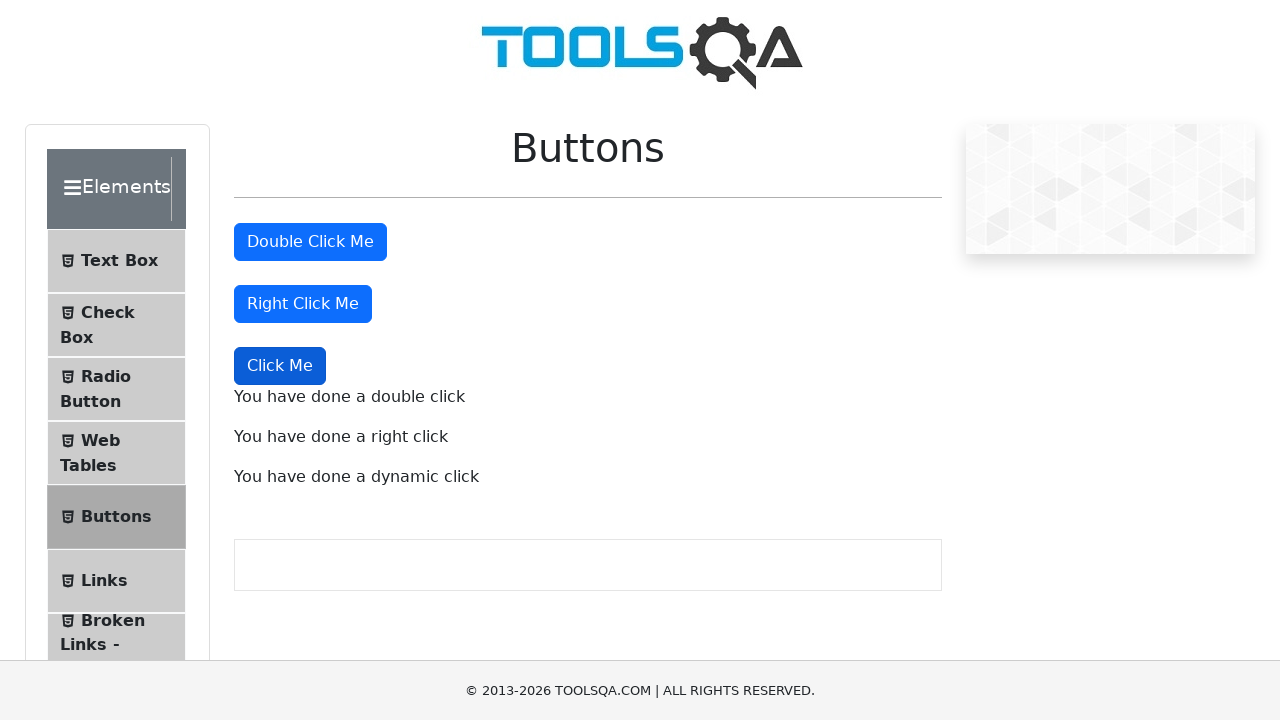